Tests hover functionality by hovering over an avatar image and verifying that the caption/additional information becomes visible

Starting URL: http://the-internet.herokuapp.com/hovers

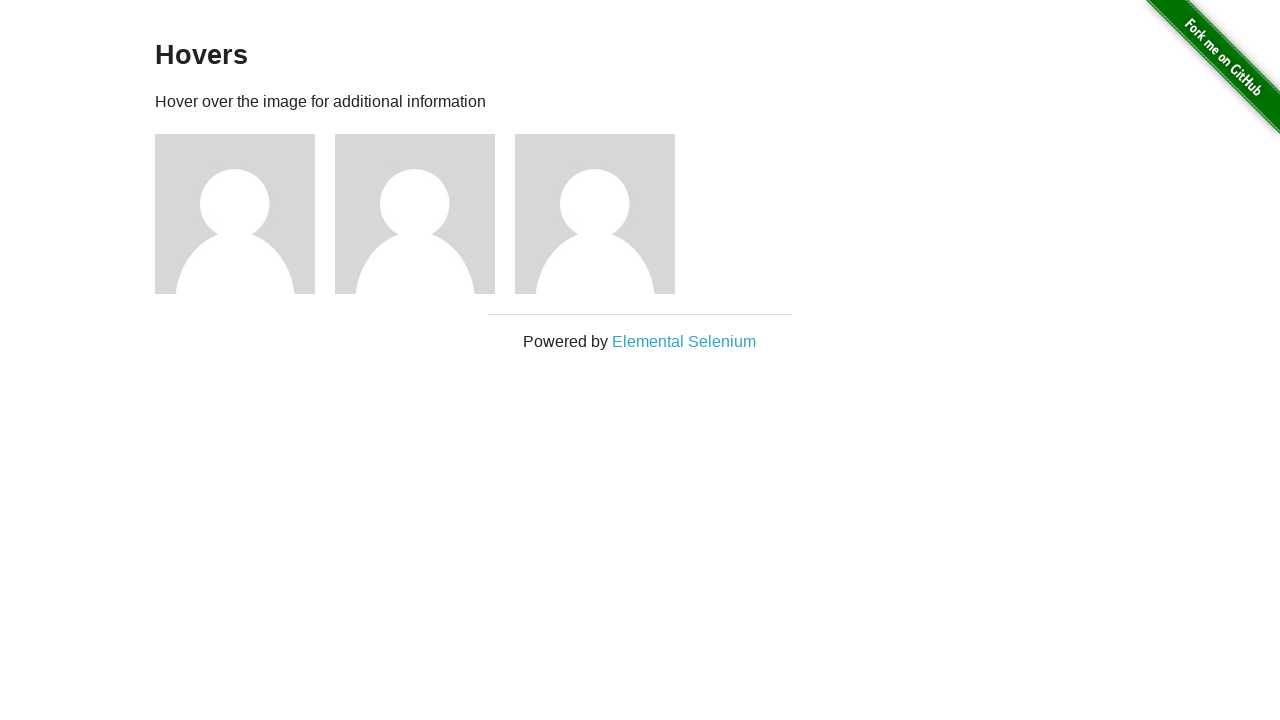

Located the first avatar figure element
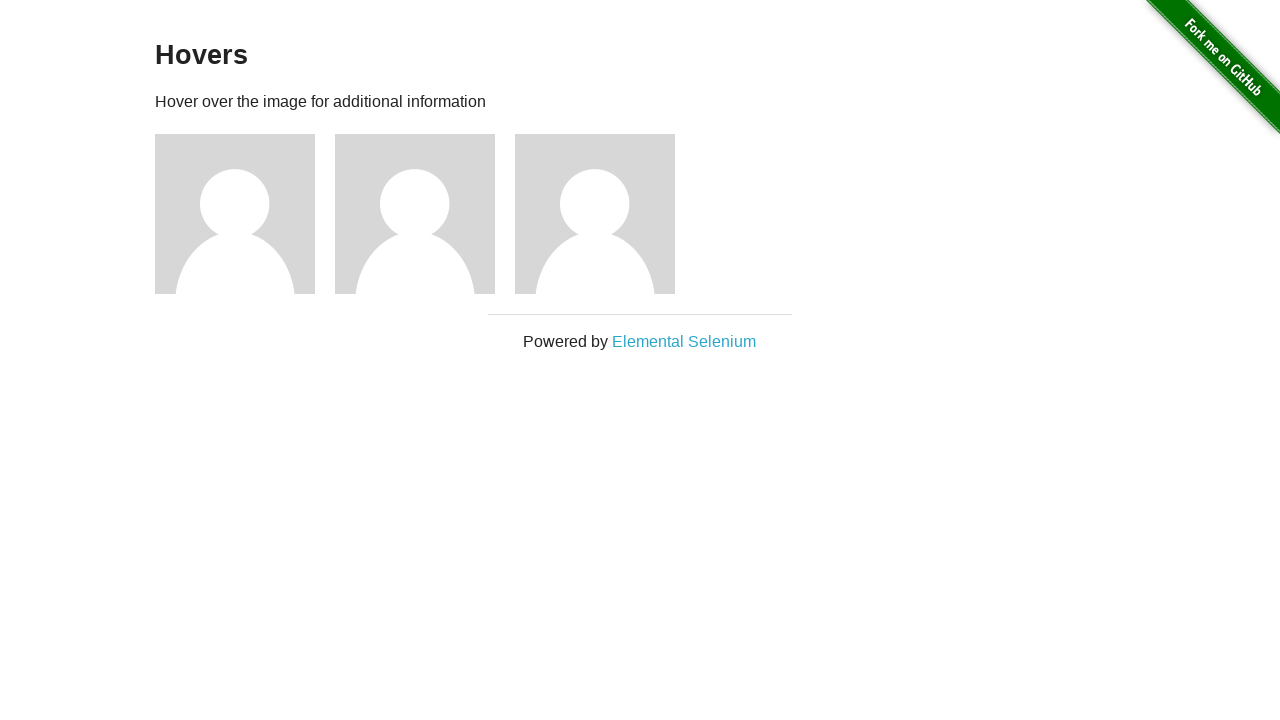

Hovered over the avatar image at (245, 214) on .figure >> nth=0
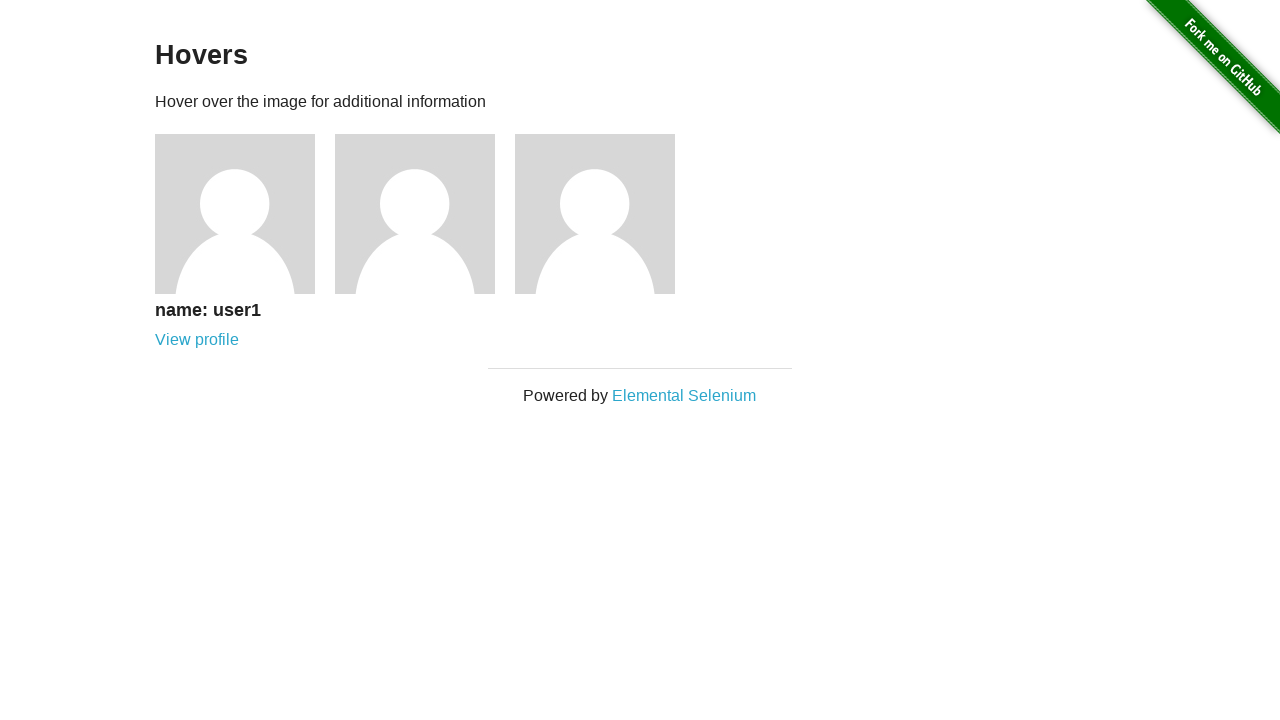

Waited for caption to become visible
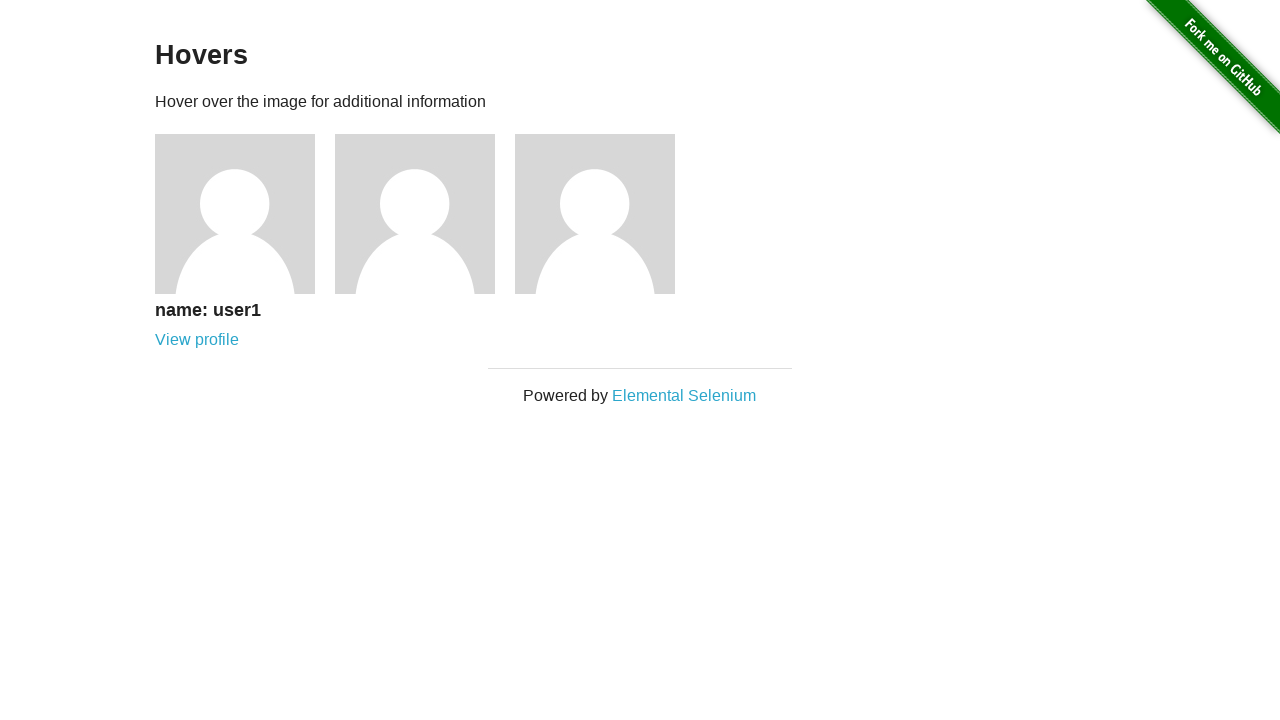

Verified that caption is visible
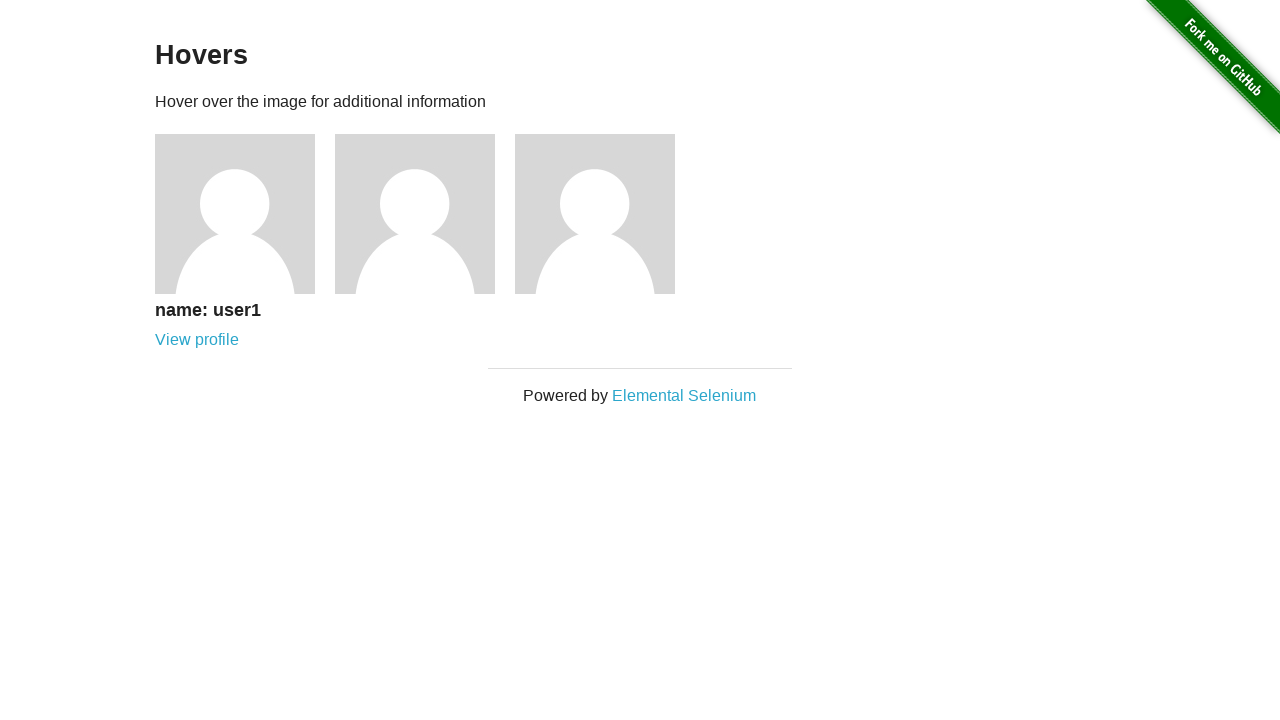

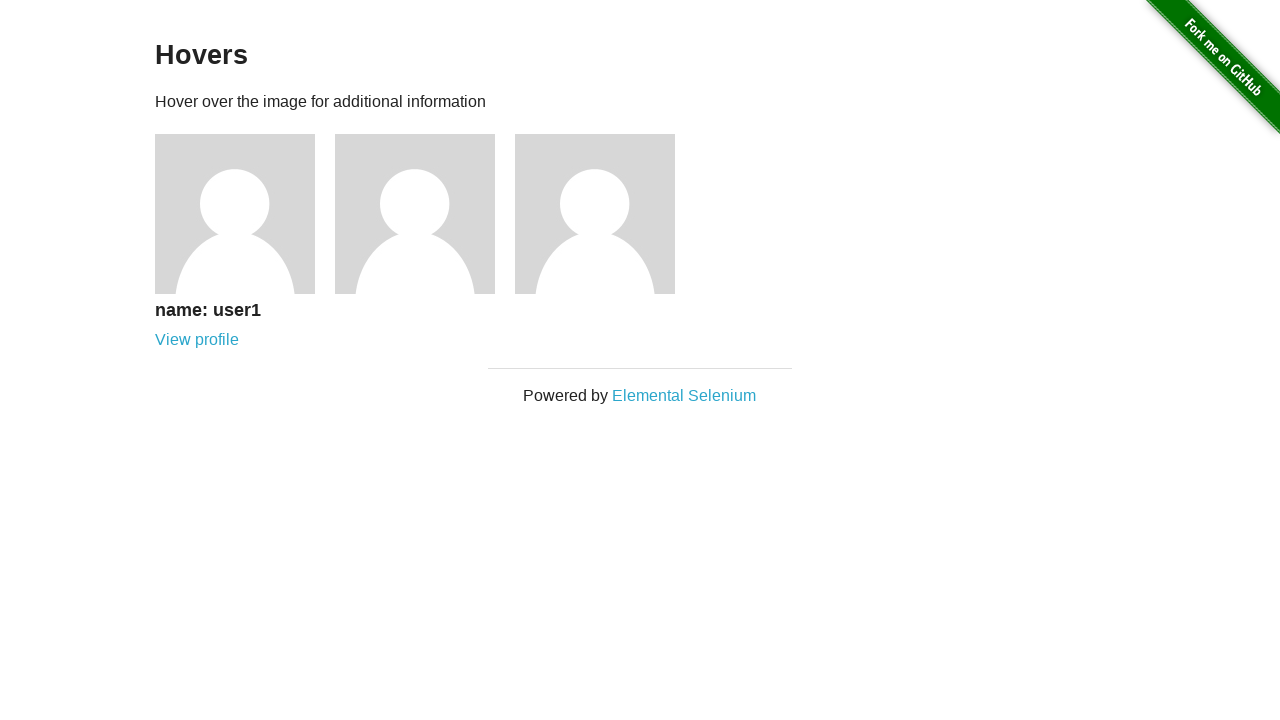